Tests dropdown menu interaction by clicking the dropdown button and selecting an option

Starting URL: https://formy-project.herokuapp.com/dropdown

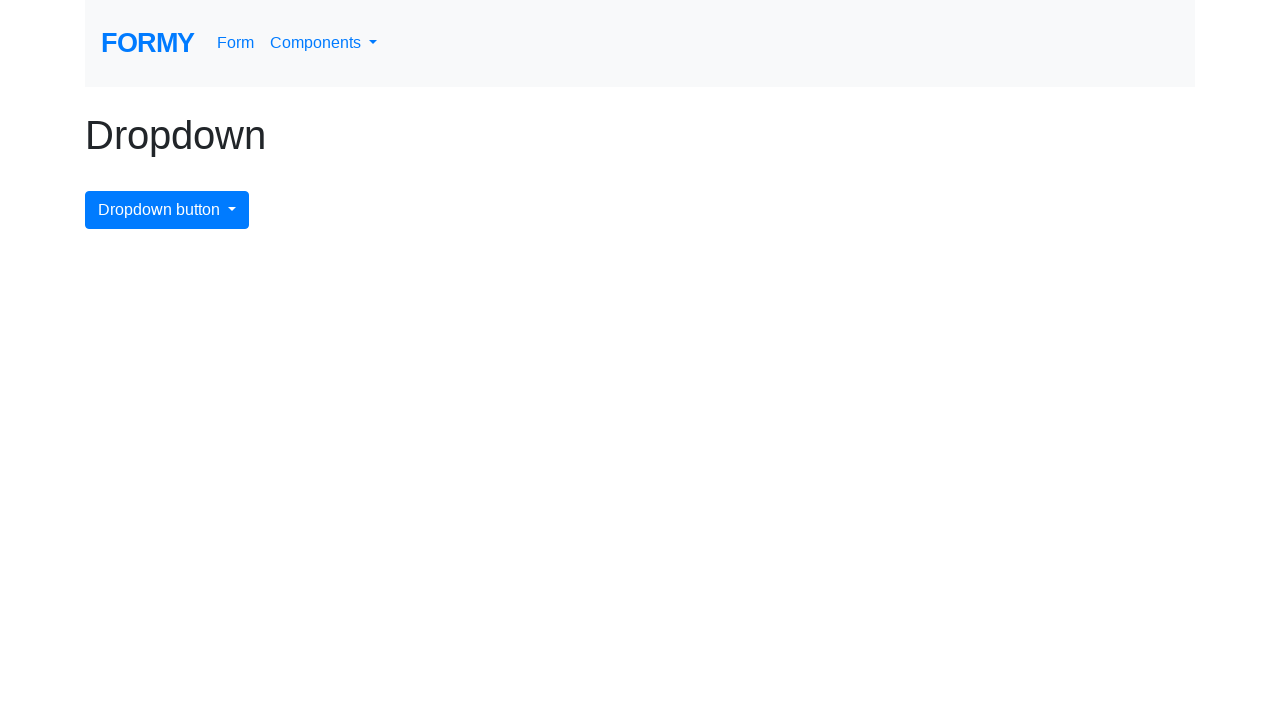

Clicked dropdown button to open menu at (167, 210) on #dropdownMenuButton
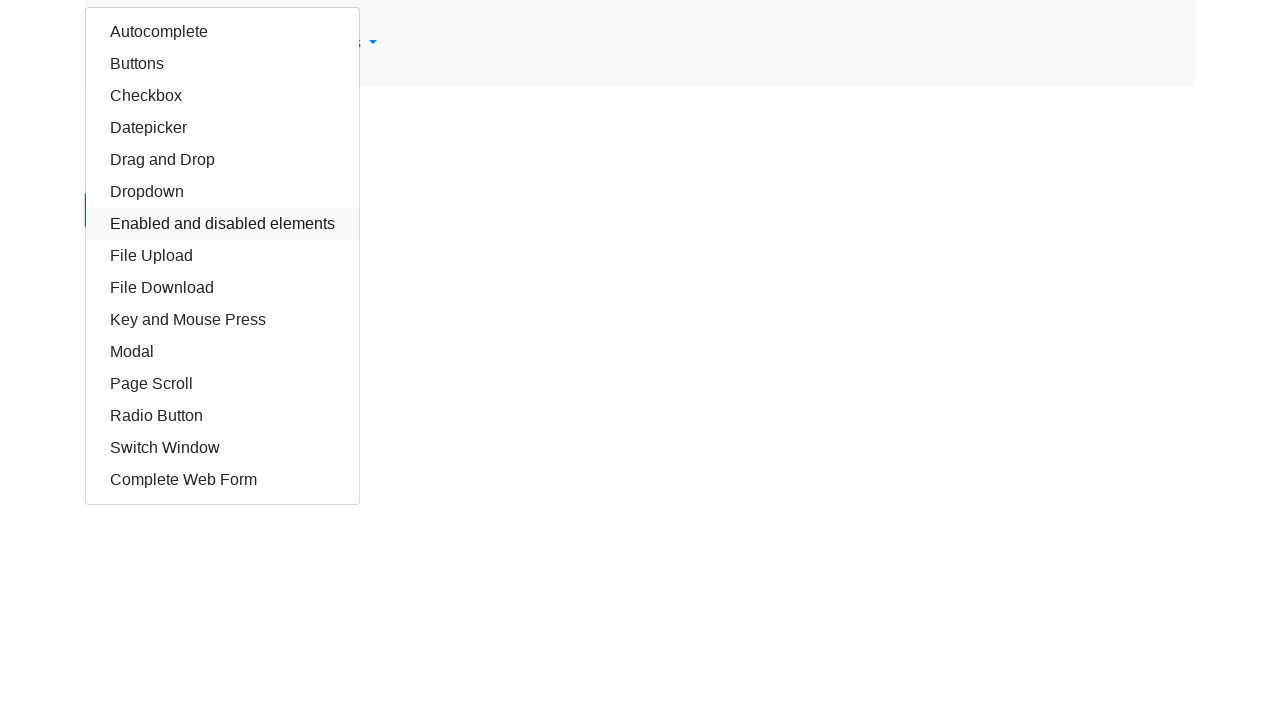

Selected autocomplete option from dropdown at (222, 32) on #autocomplete
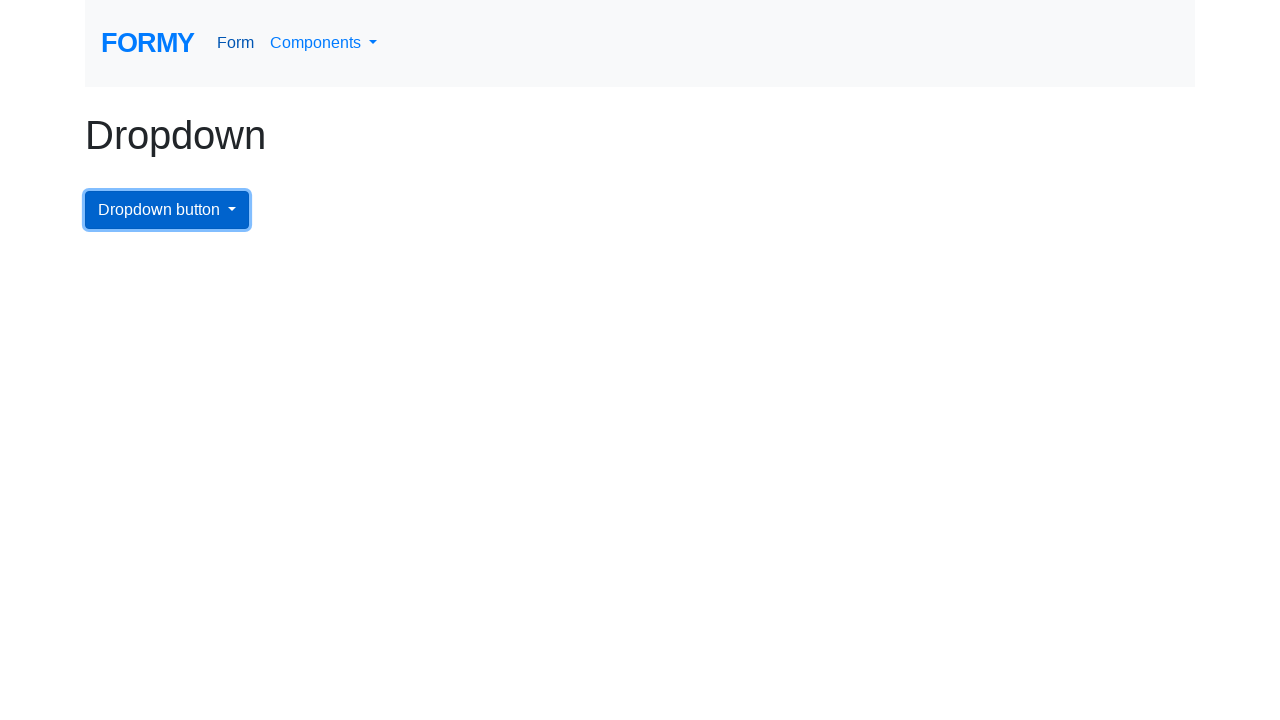

Navigated back to dropdown page
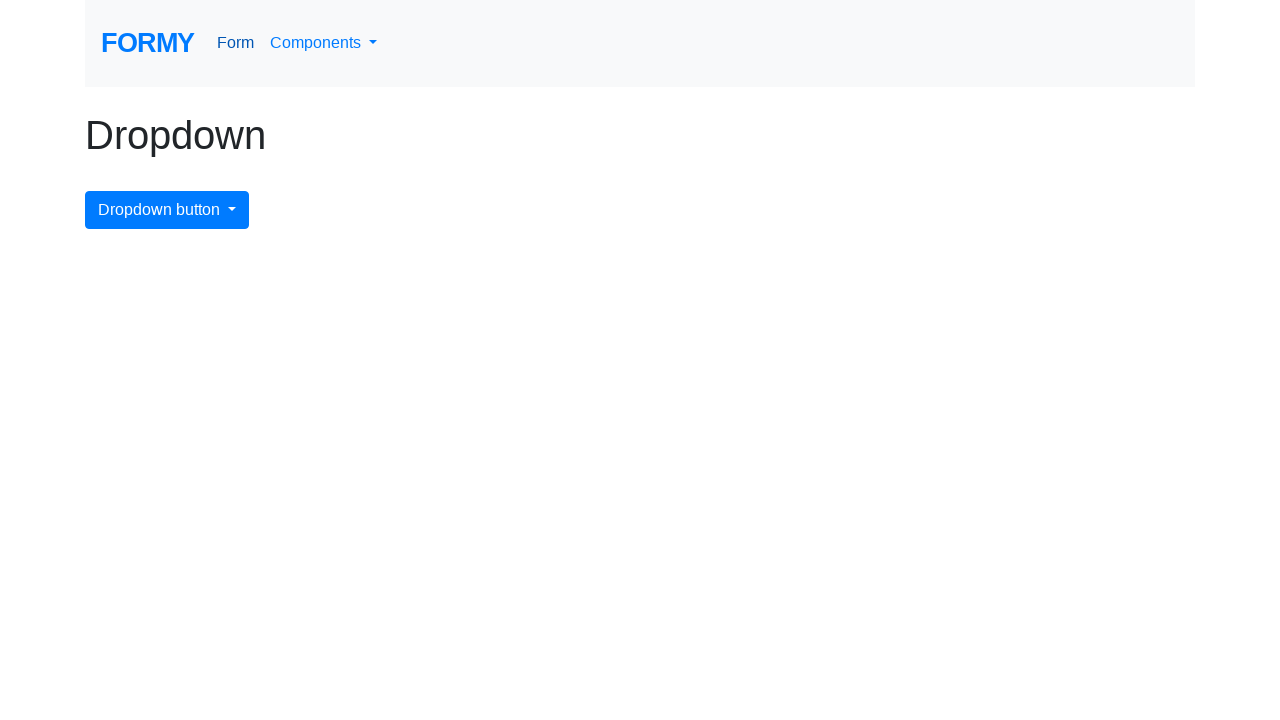

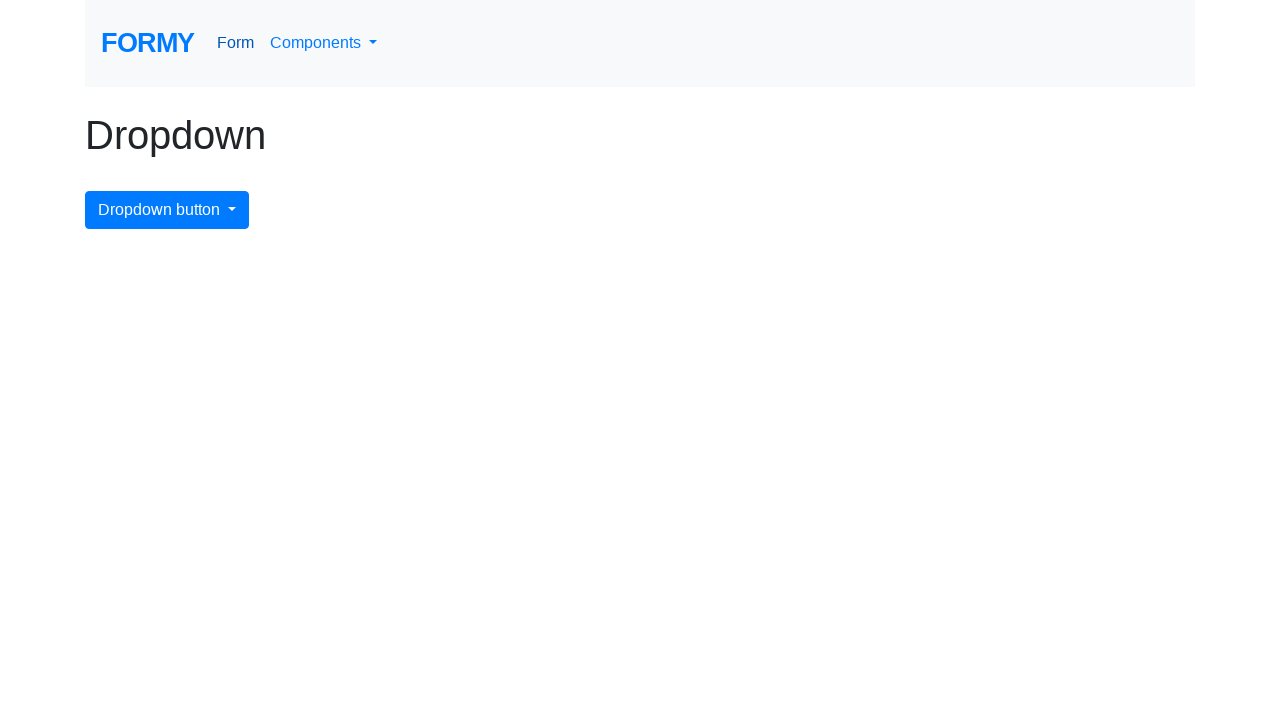